Tests drag-and-drop functionality on jQueryUI's droppable demo page by switching to an iframe and dragging an element onto a drop target.

Starting URL: http://jqueryui.com/demos/droppable/

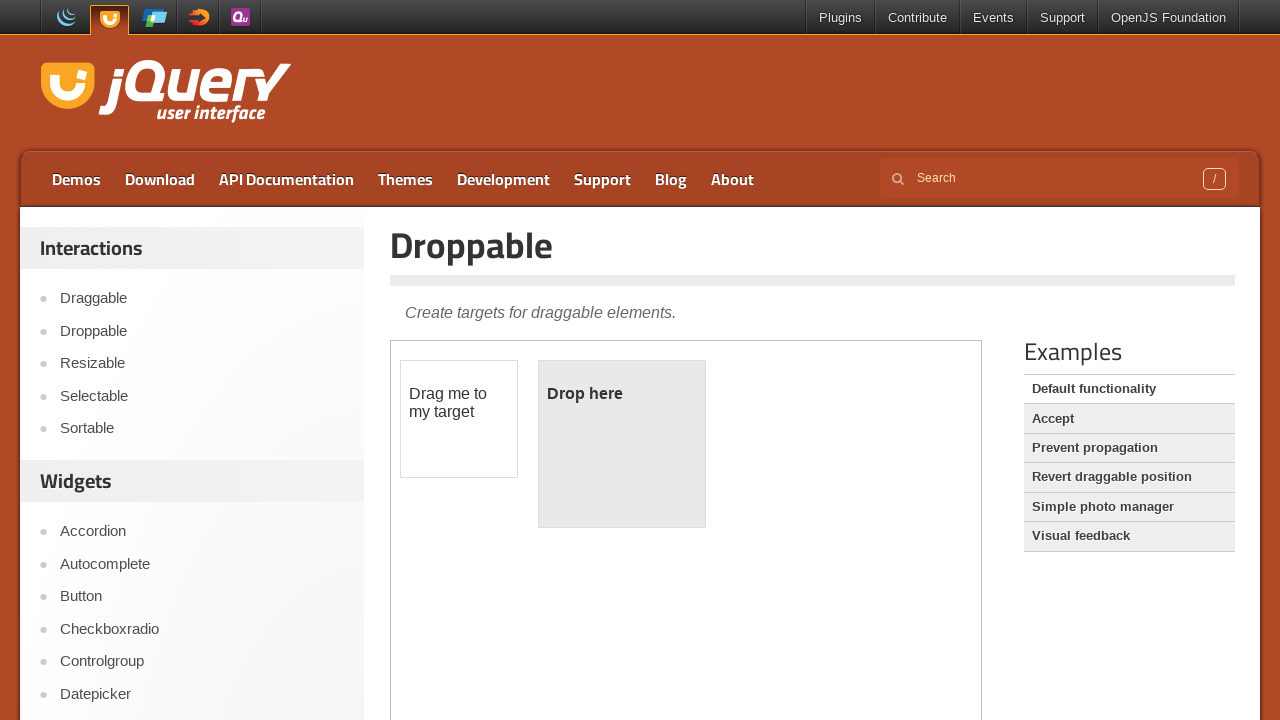

Waited for demo iframe to load on jQueryUI droppable page
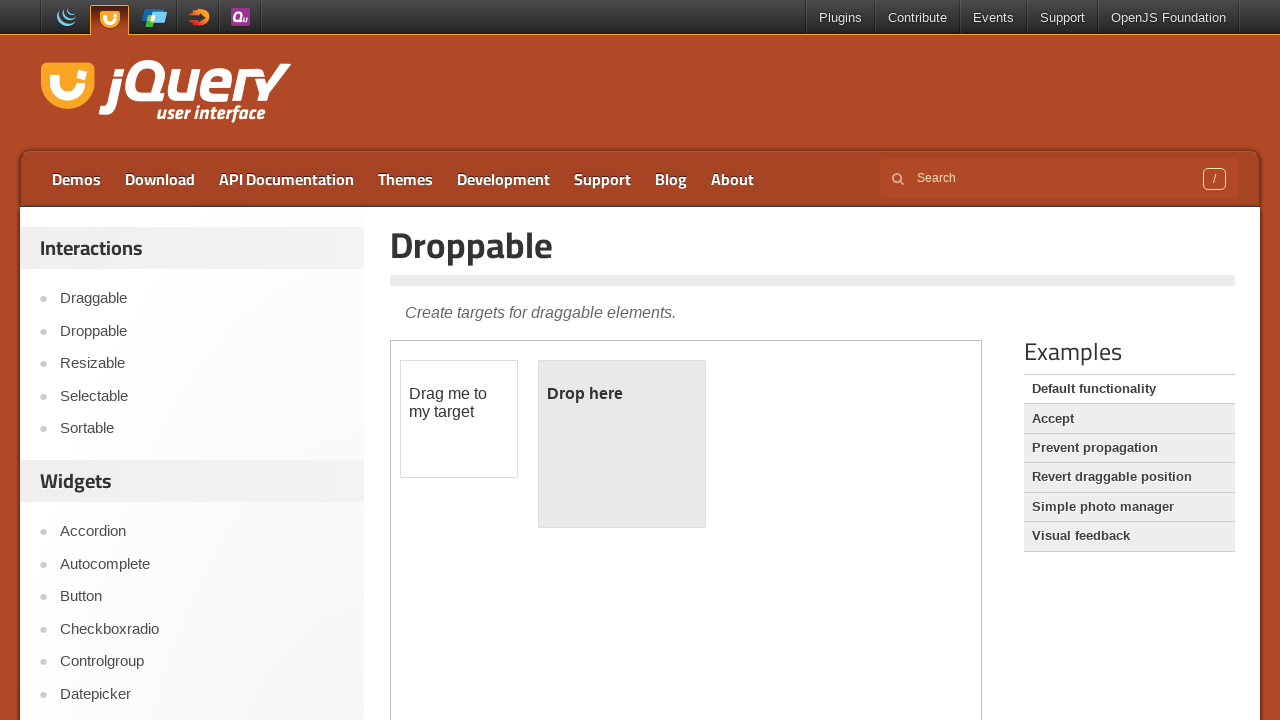

Located the demo iframe element
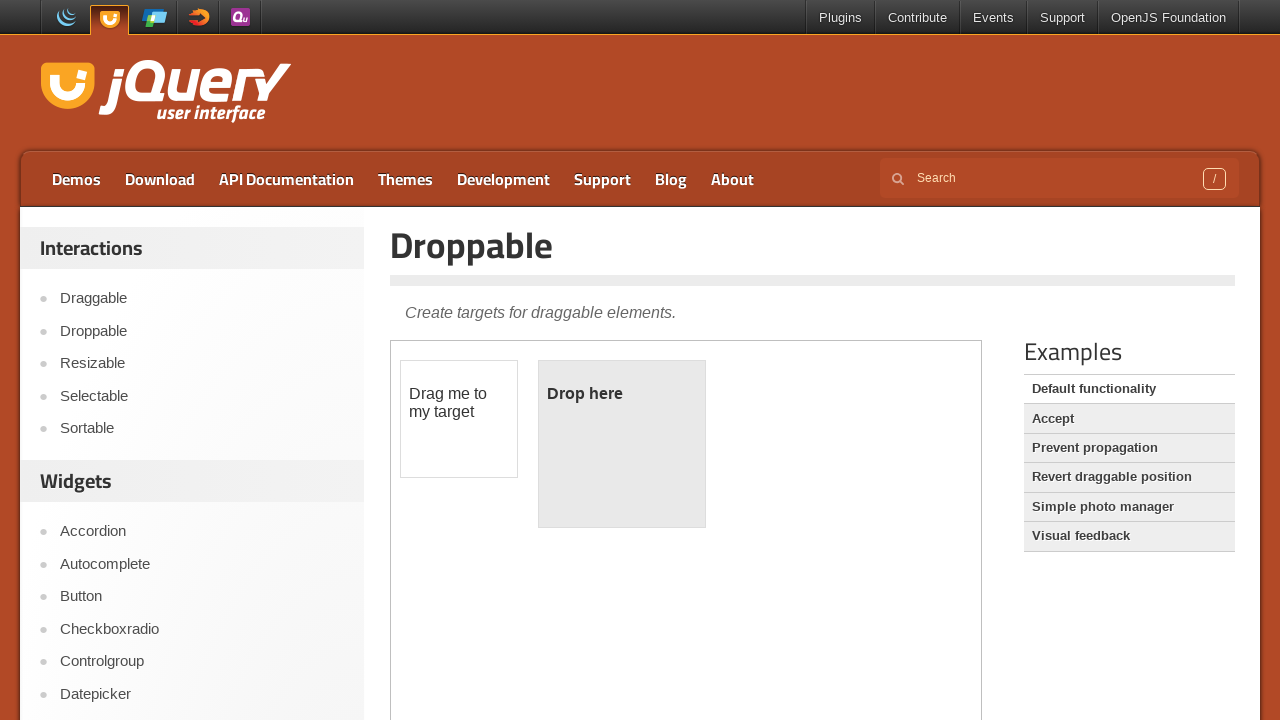

Located draggable element within iframe
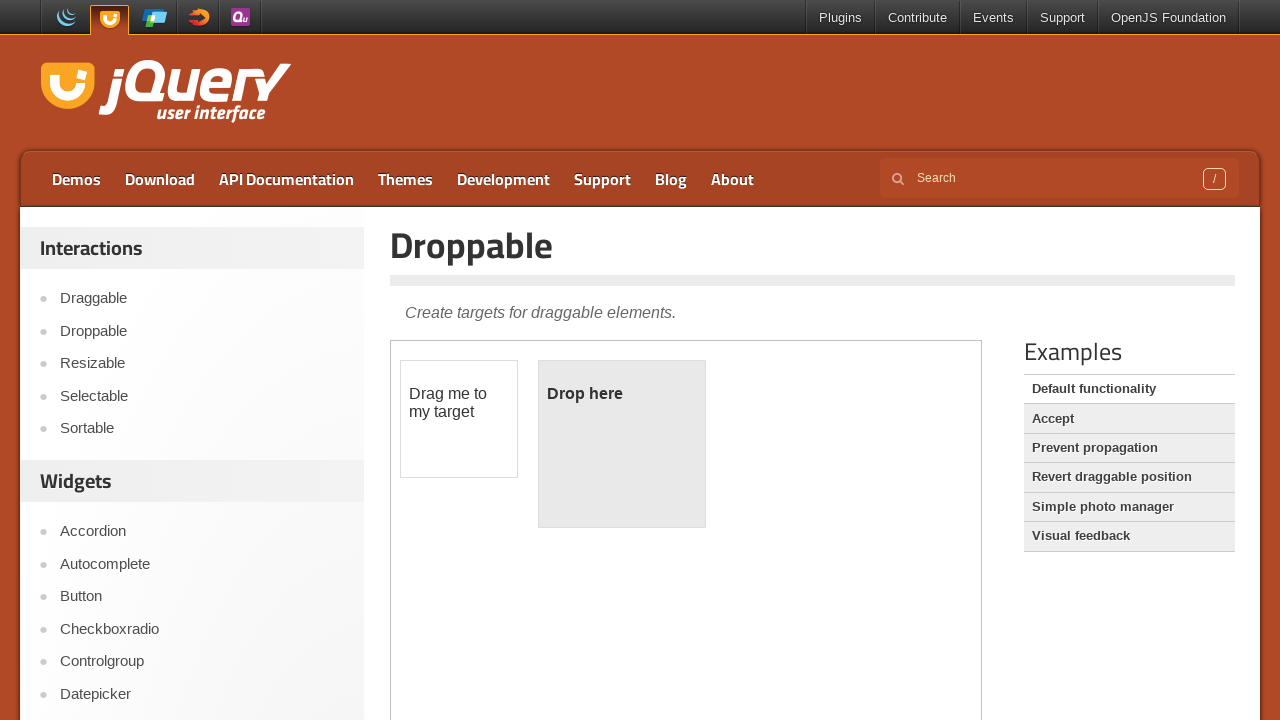

Located droppable target element within iframe
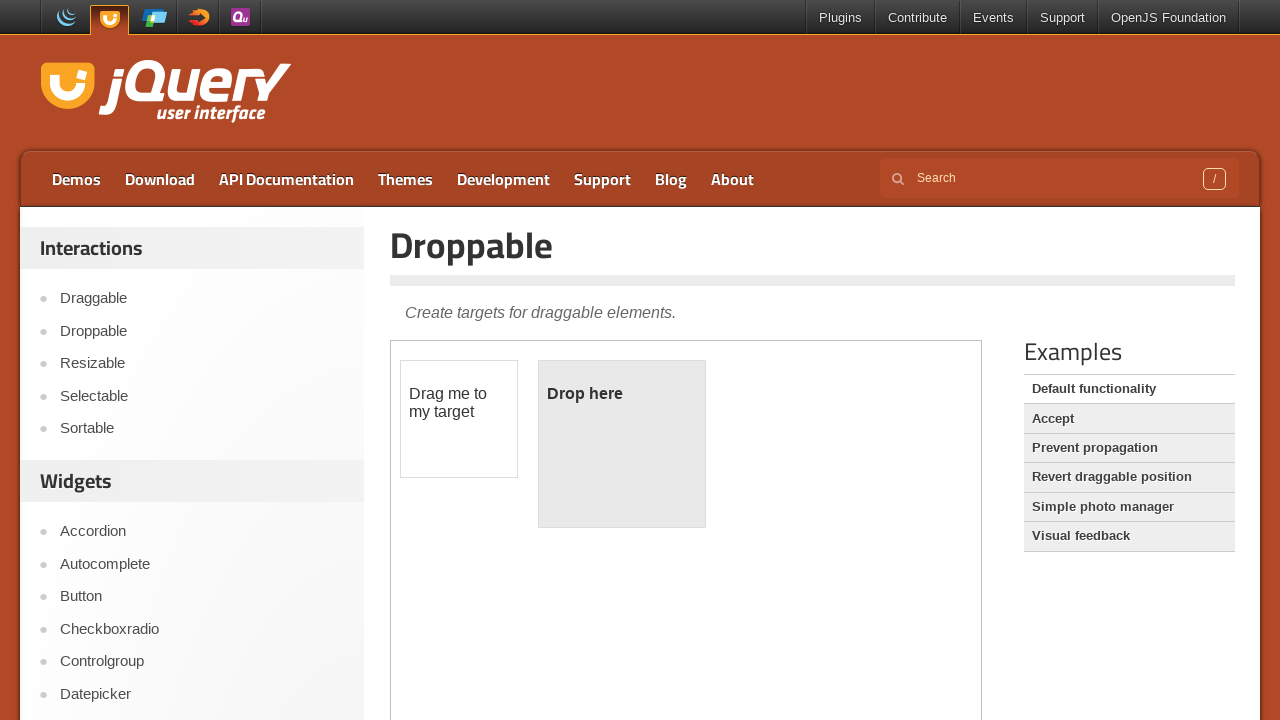

Dragged the element onto the drop target at (622, 444)
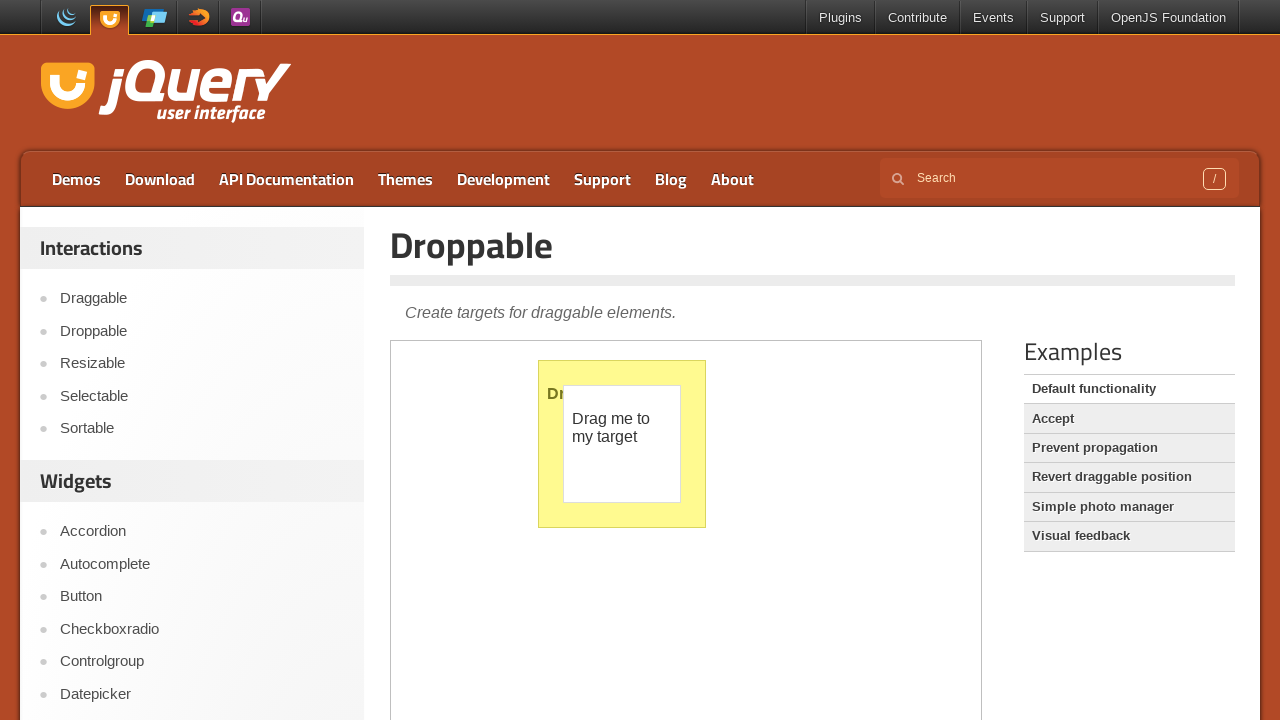

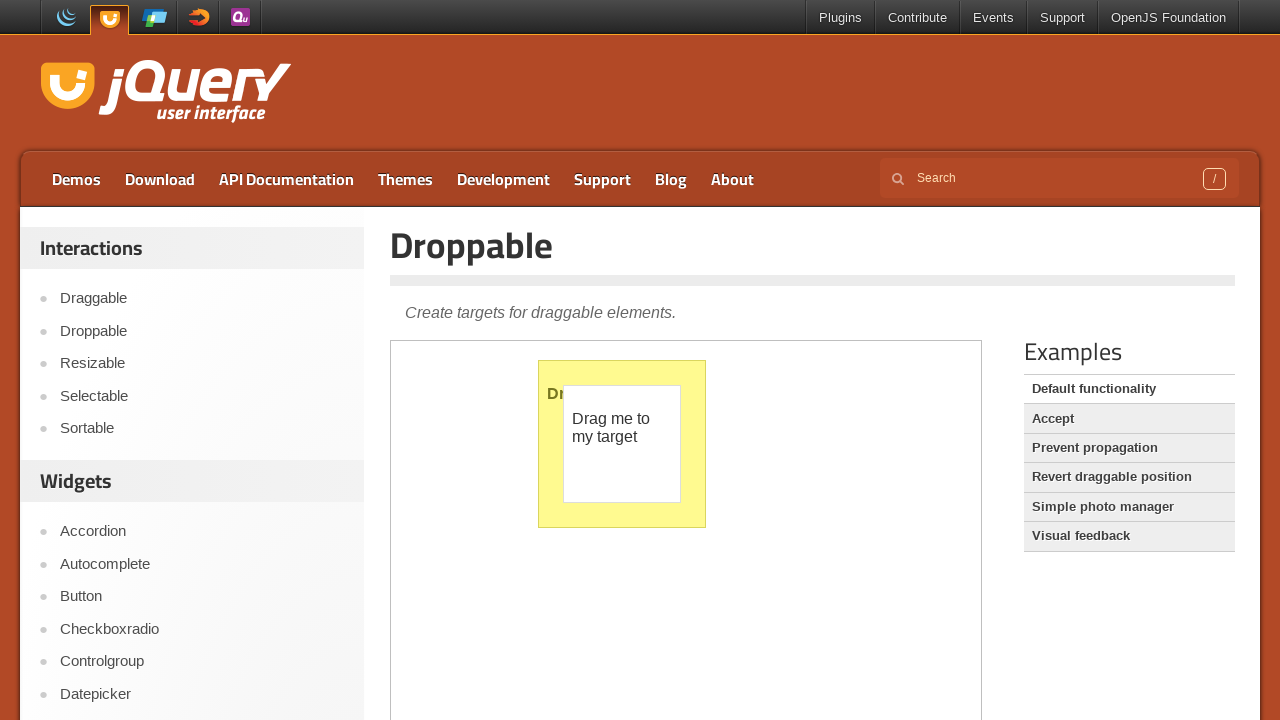